Tests JavaScript alert handling by clicking a button to trigger an alert, accepting it, and verifying the success message is displayed.

Starting URL: http://practice.cydeo.com/javascript_alerts

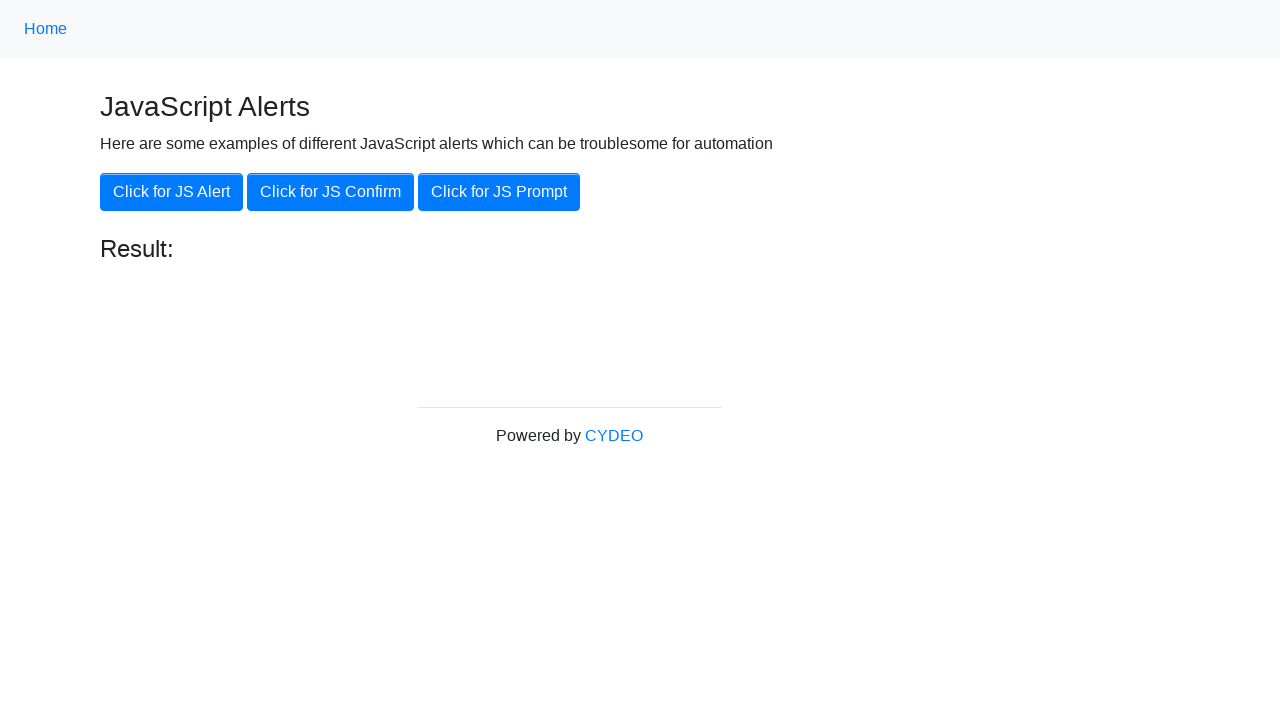

Clicked 'Click for JS Alert' button at (172, 192) on xpath=//button[.='Click for JS Alert']
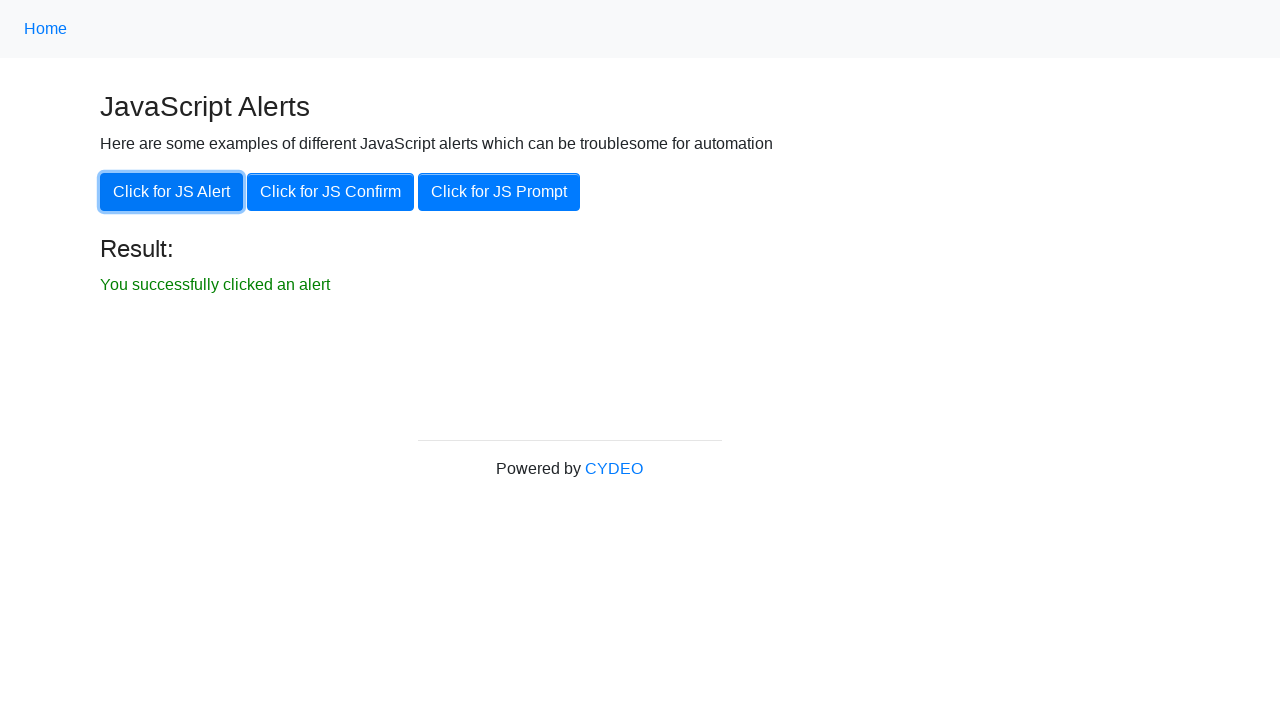

Set up dialog handler to accept alerts
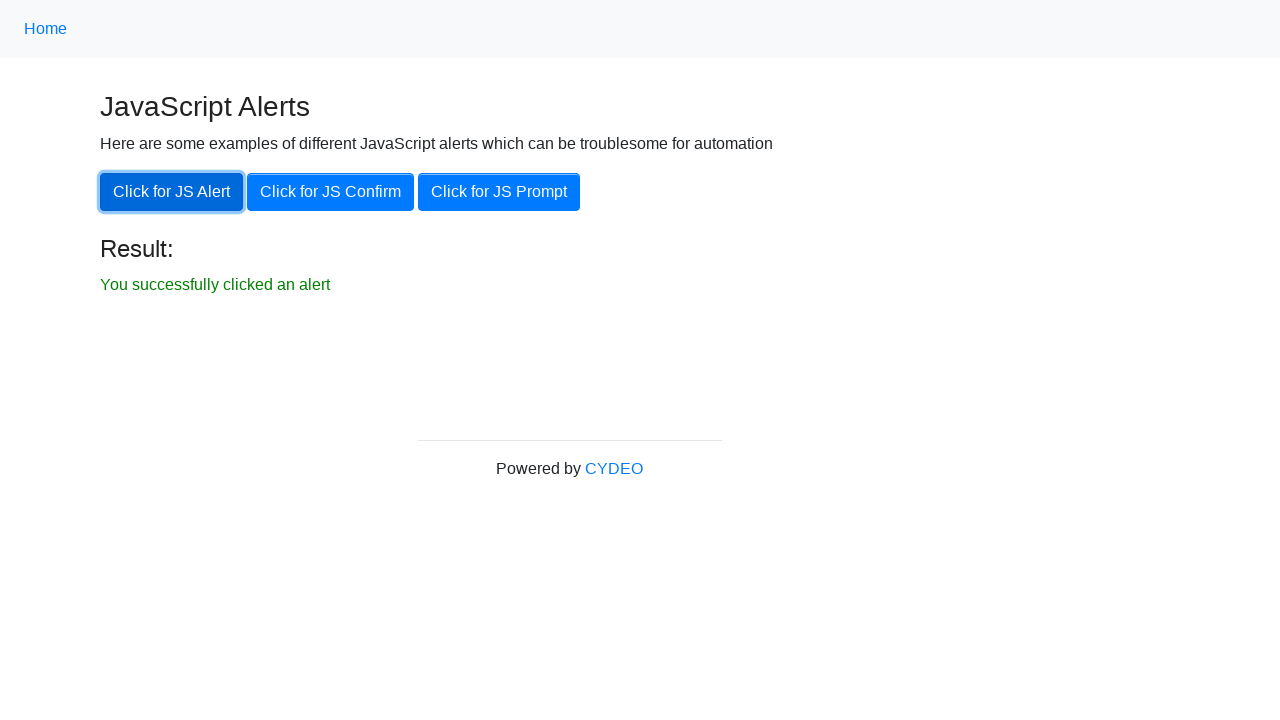

Clicked 'Click for JS Alert' button again to trigger alert with handler in place at (172, 192) on xpath=//button[.='Click for JS Alert']
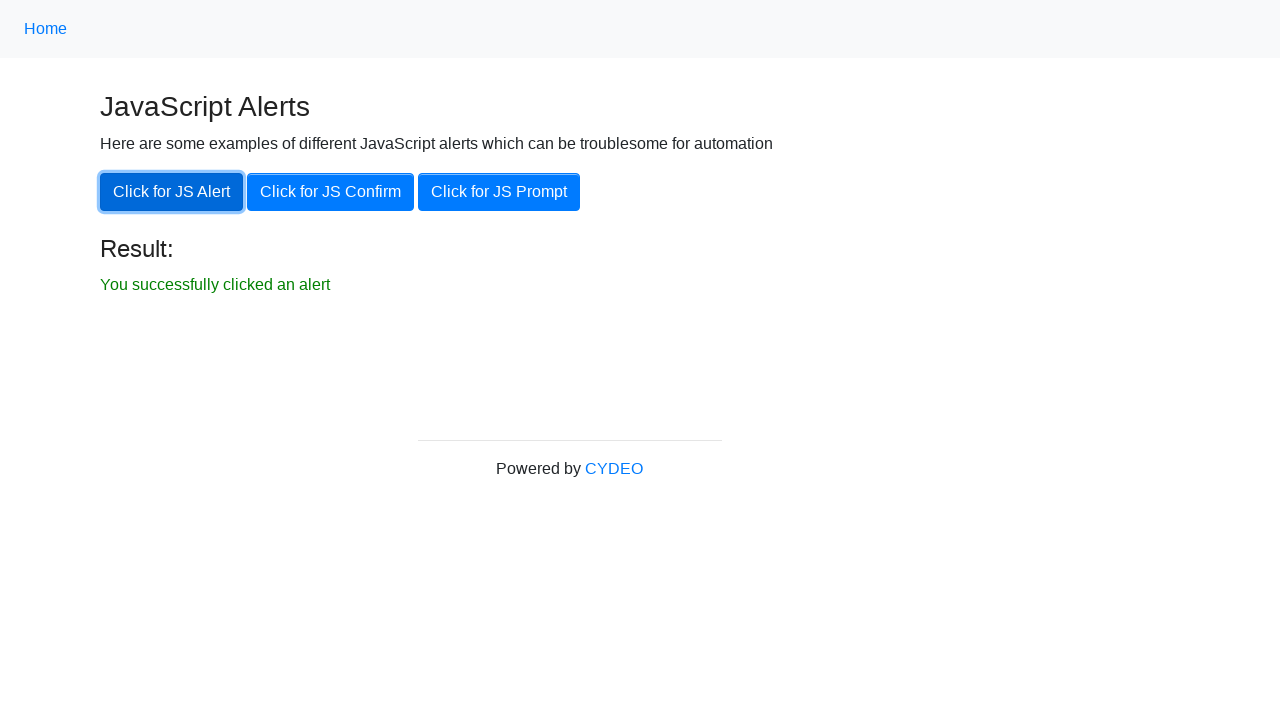

Success message result element became visible
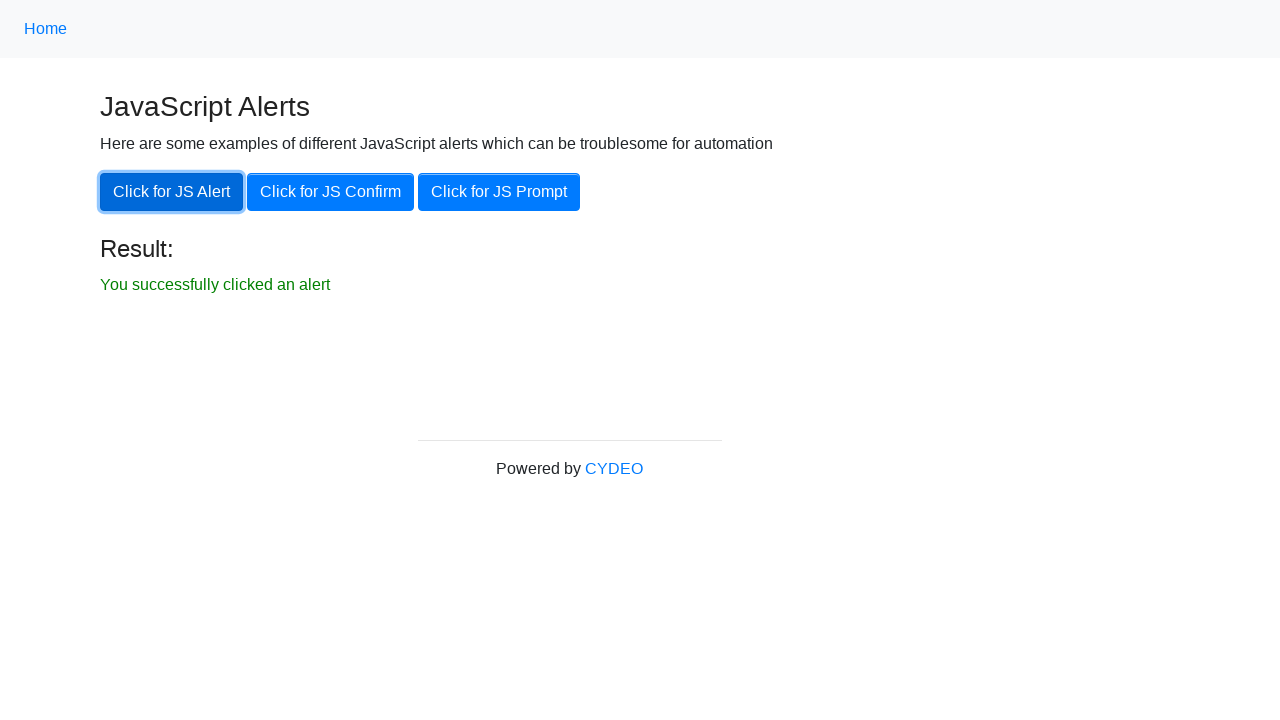

Verified success message: 'You successfully clicked an alert'
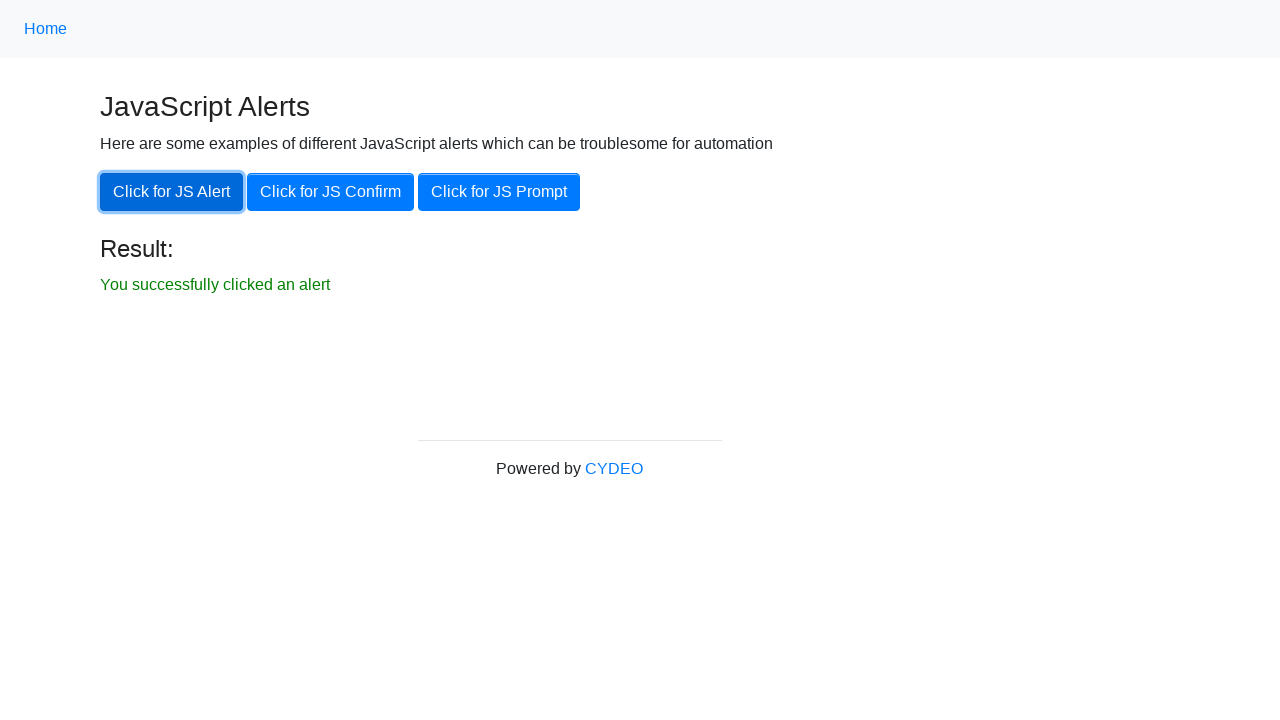

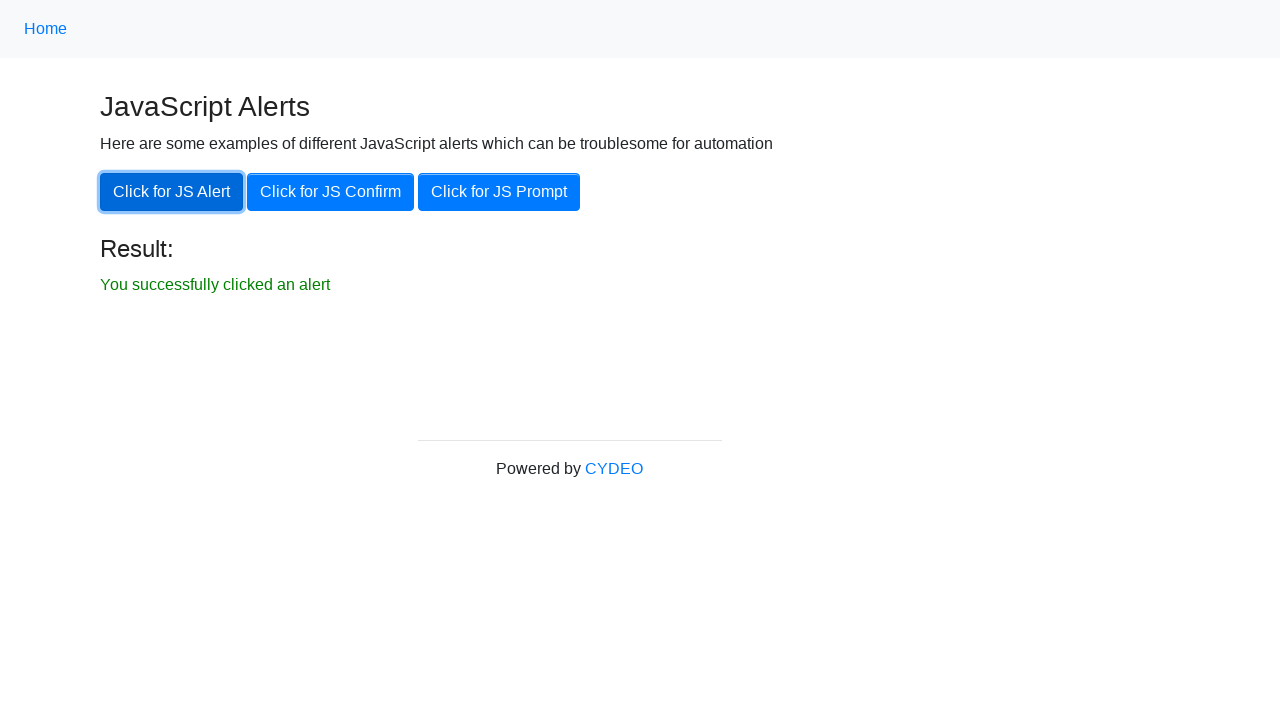